Tests the add/remove elements functionality by clicking "Add Element" button, verifying a "Delete" button appears, clicking the delete button, and verifying the element is removed from the page.

Starting URL: https://practice.cydeo.com/add_remove_elements/

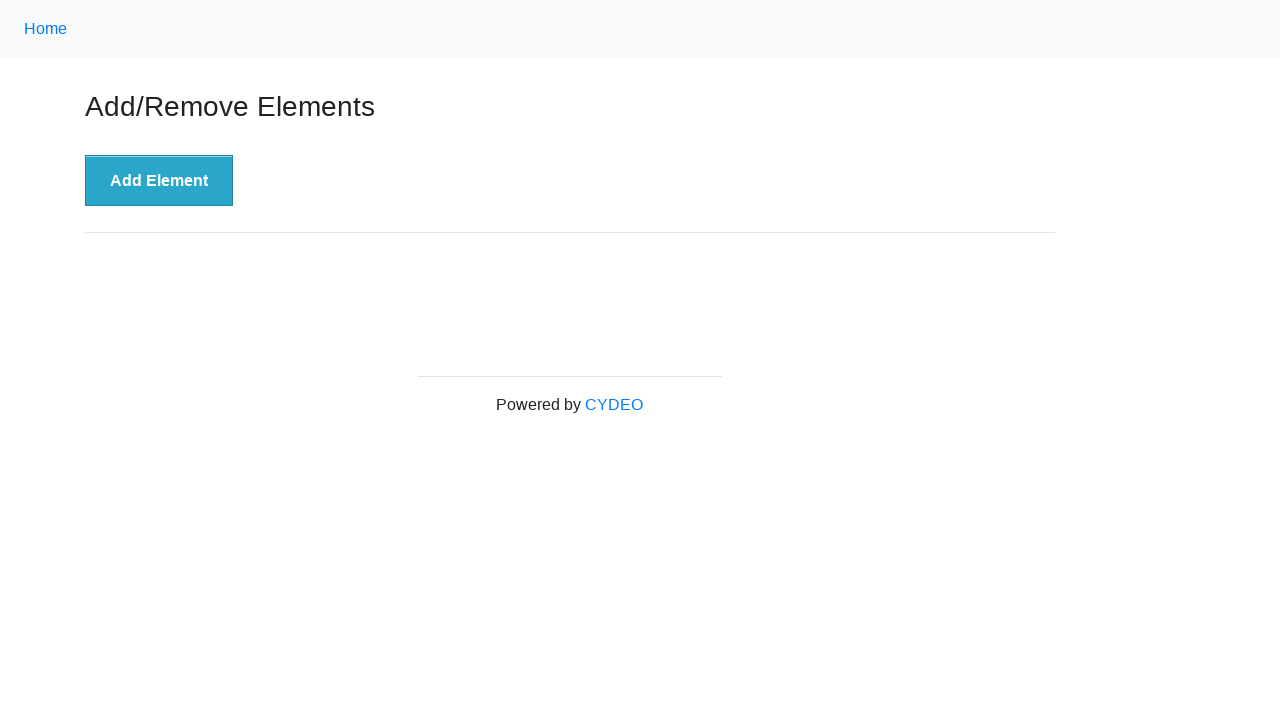

Navigated to add/remove elements practice page
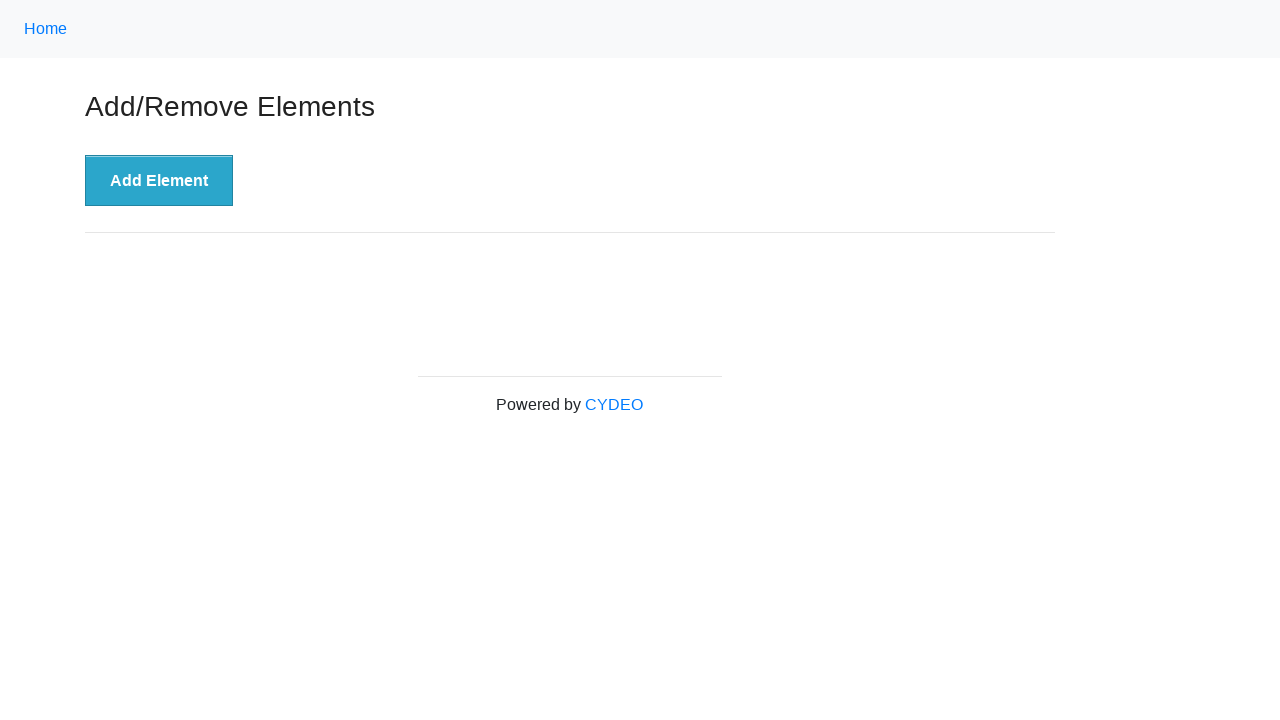

Clicked 'Add Element' button at (159, 181) on xpath=//button[.='Add Element']
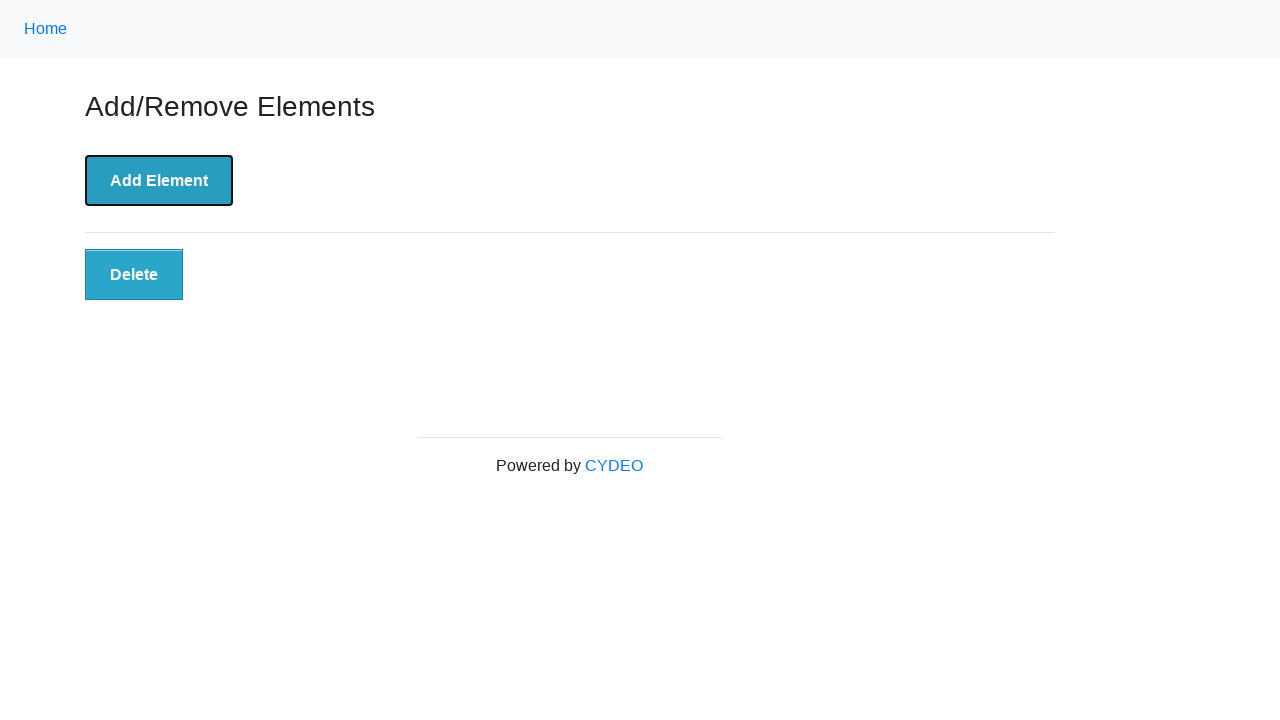

Delete button appeared on the page
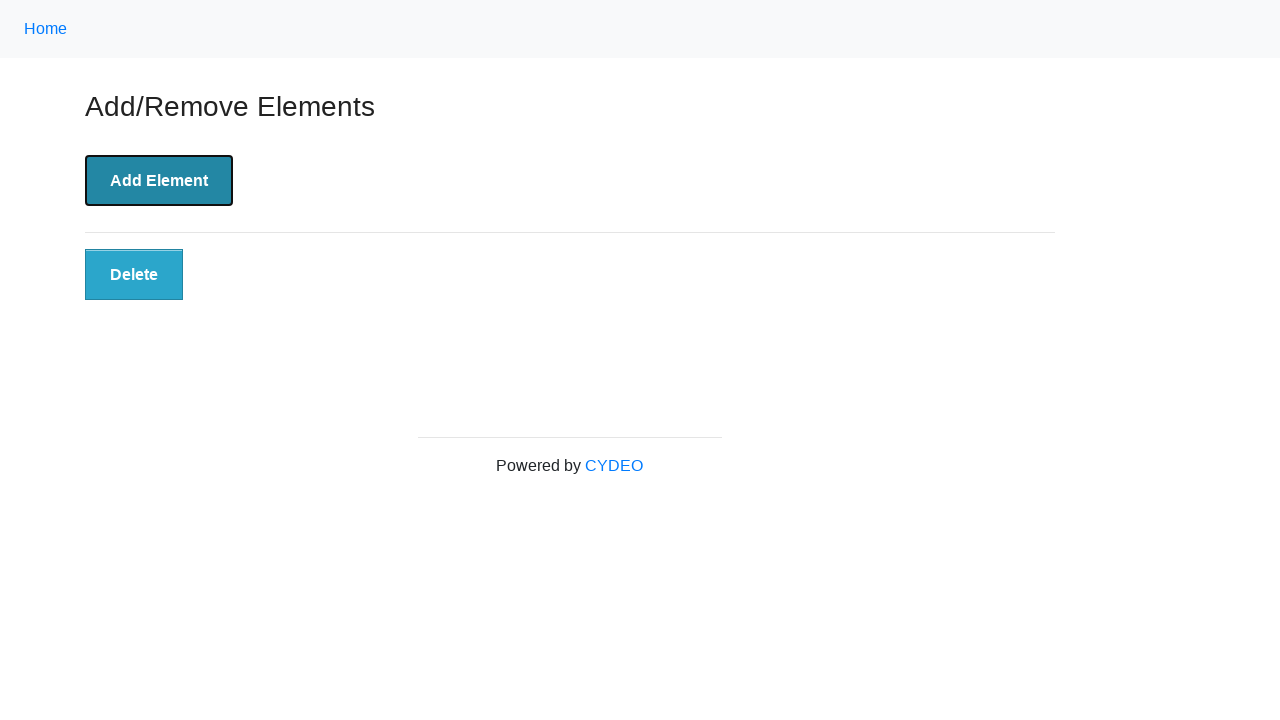

Verified Delete button is visible
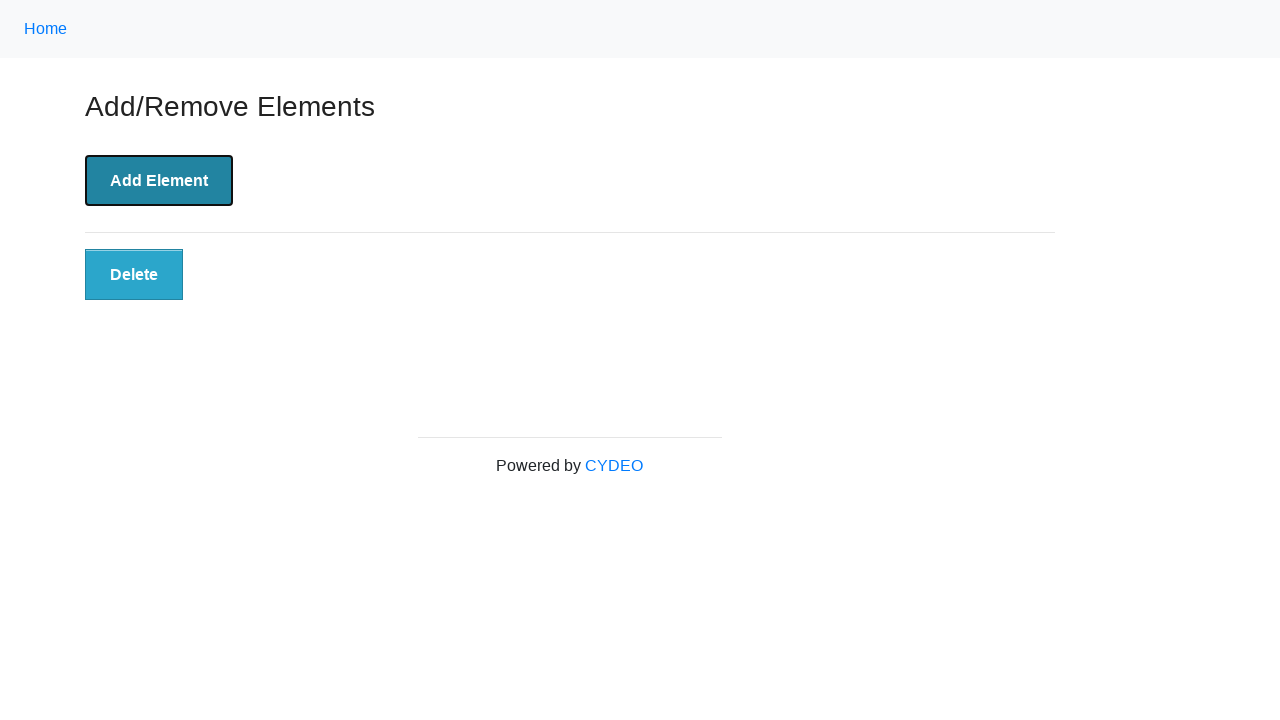

Clicked Delete button at (134, 275) on xpath=//button[@class='added-manually']
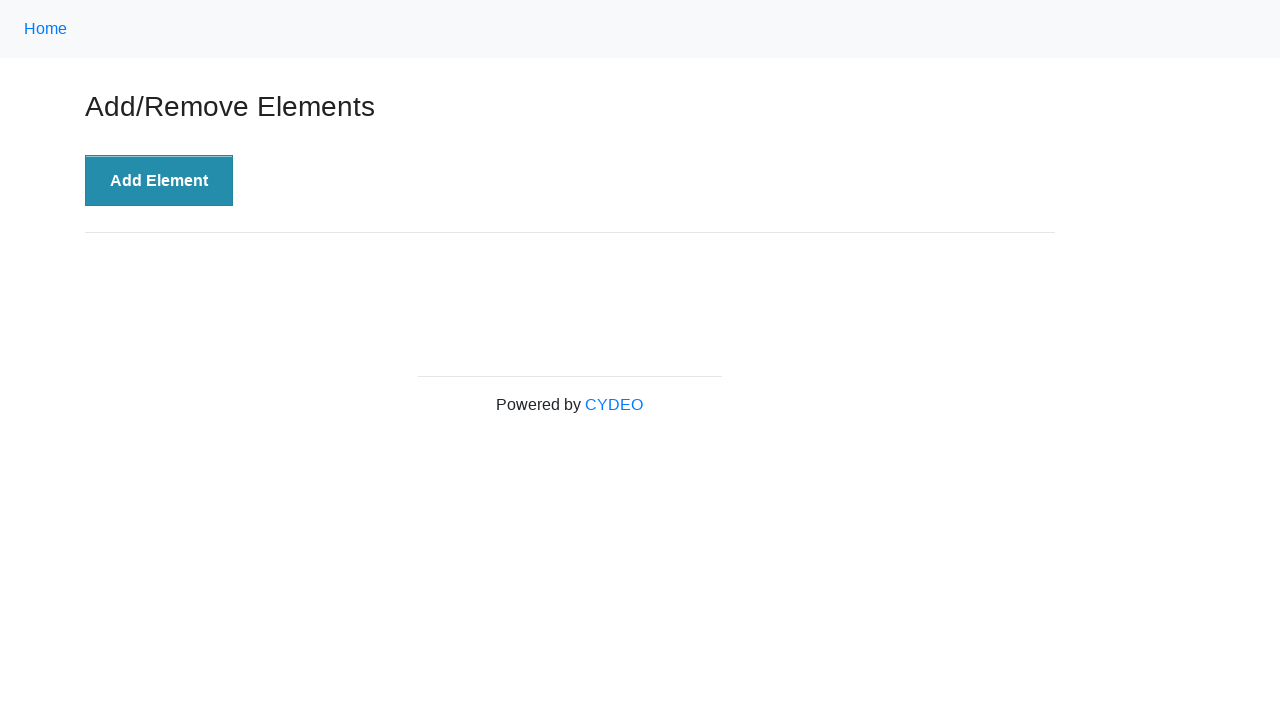

Verified Delete button was removed from the page
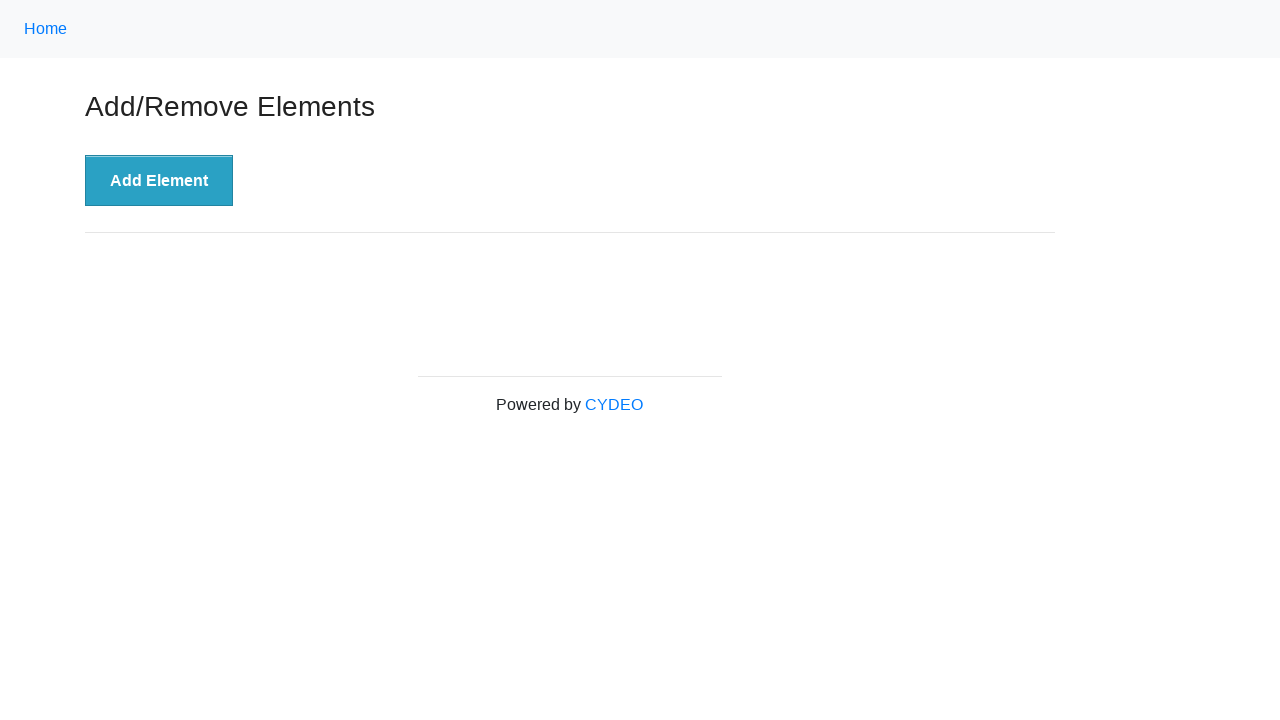

Test completed: element successfully added and removed
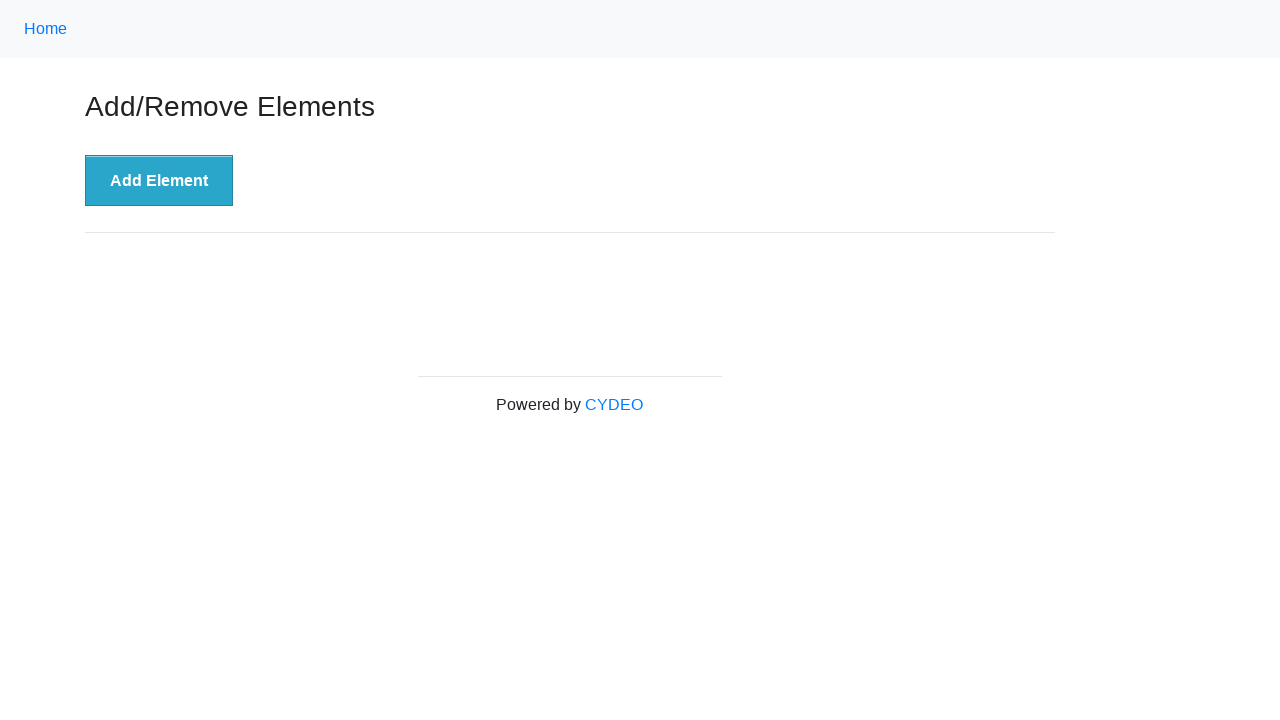

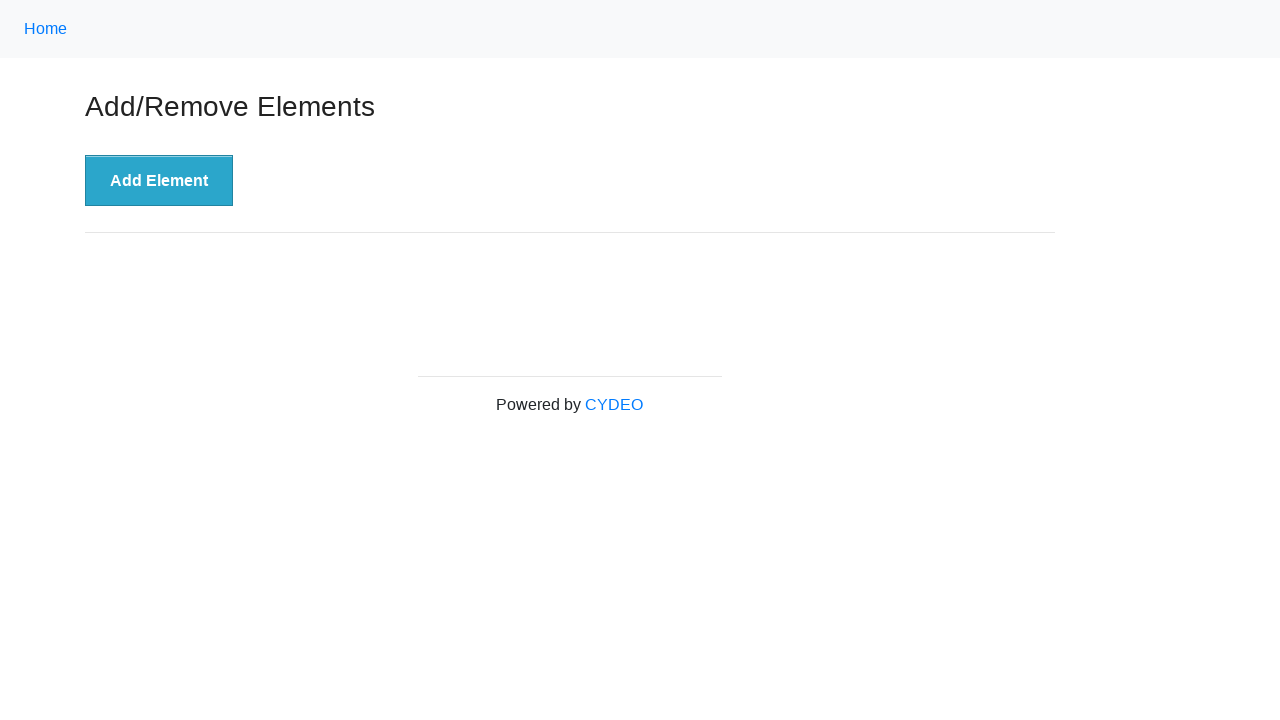